Tests password field with mixed case, special characters and numbers at length greater than 10

Starting URL: https://buggy.justtestit.org/register

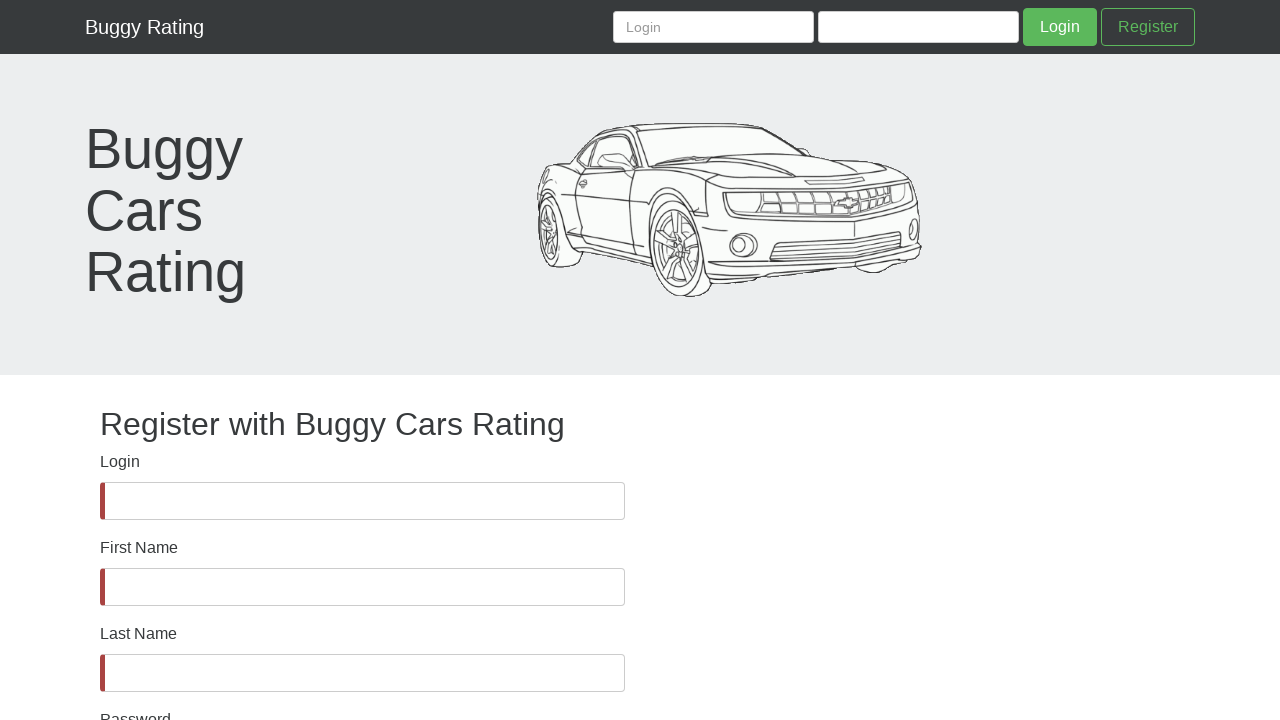

Password field became visible
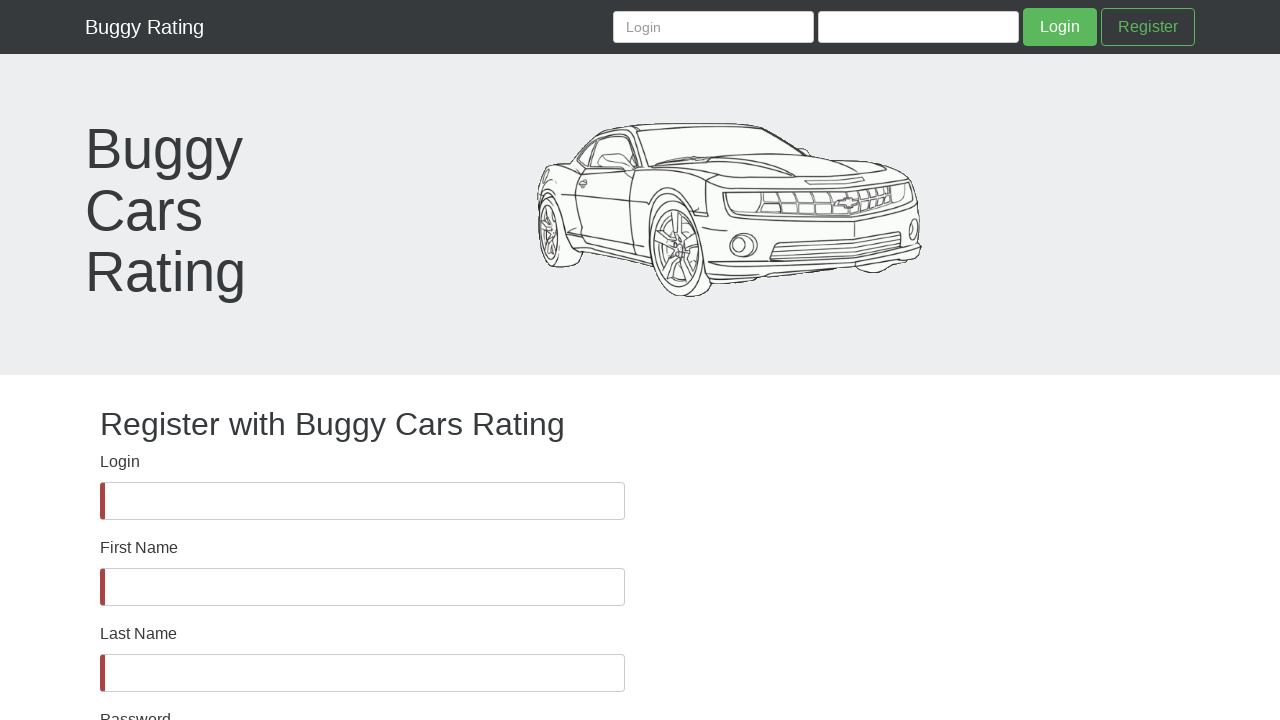

Filled password field with mixed case, special characters, numbers and spaces (length > 10): 'asW@#3jededUDUEHIDH!@#$%^&9393983' on #password
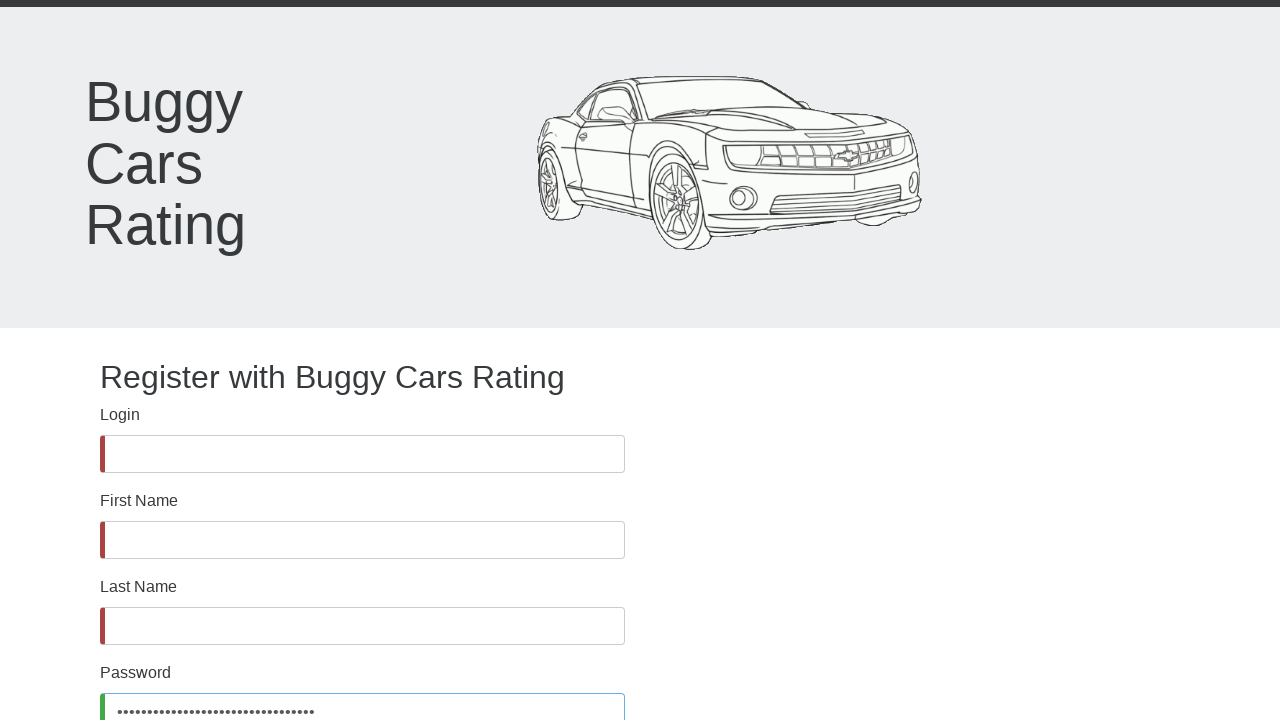

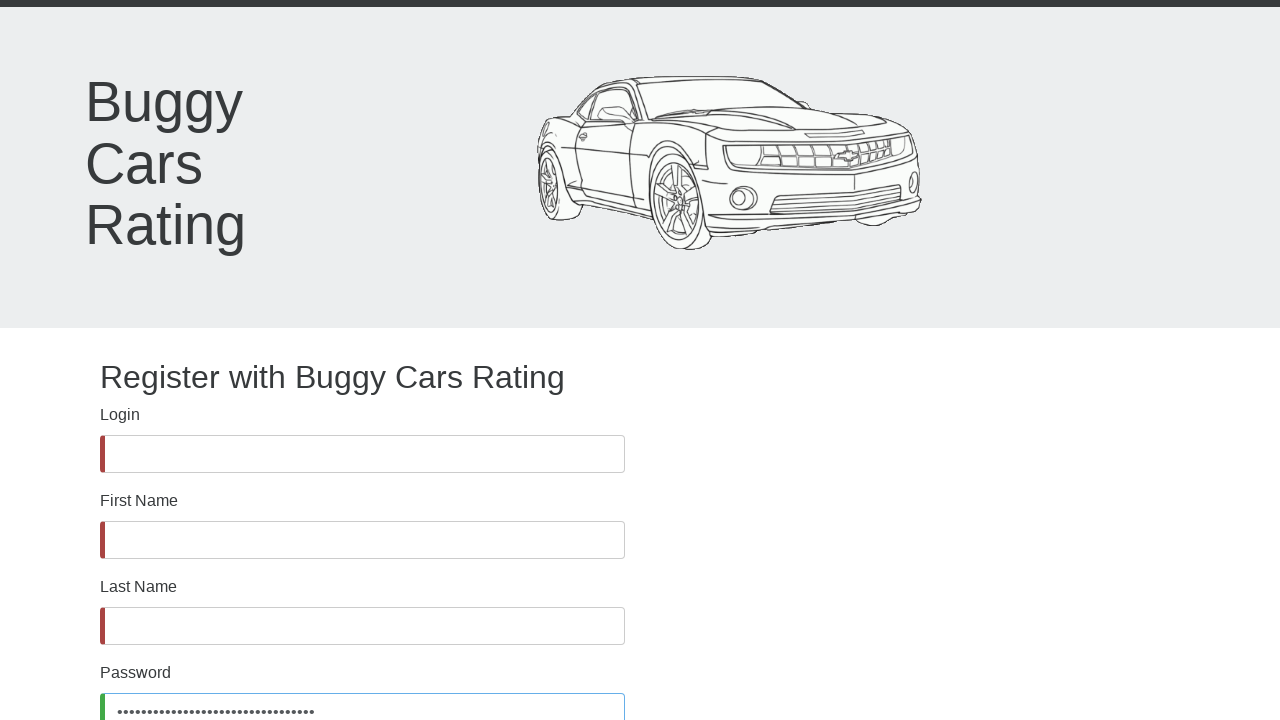